Tests dropdown functionality on a demo automation site by clicking an element, selecting a country from a dropdown menu, and verifying the selection works correctly.

Starting URL: http://demo.automationtesting.in/Index.html

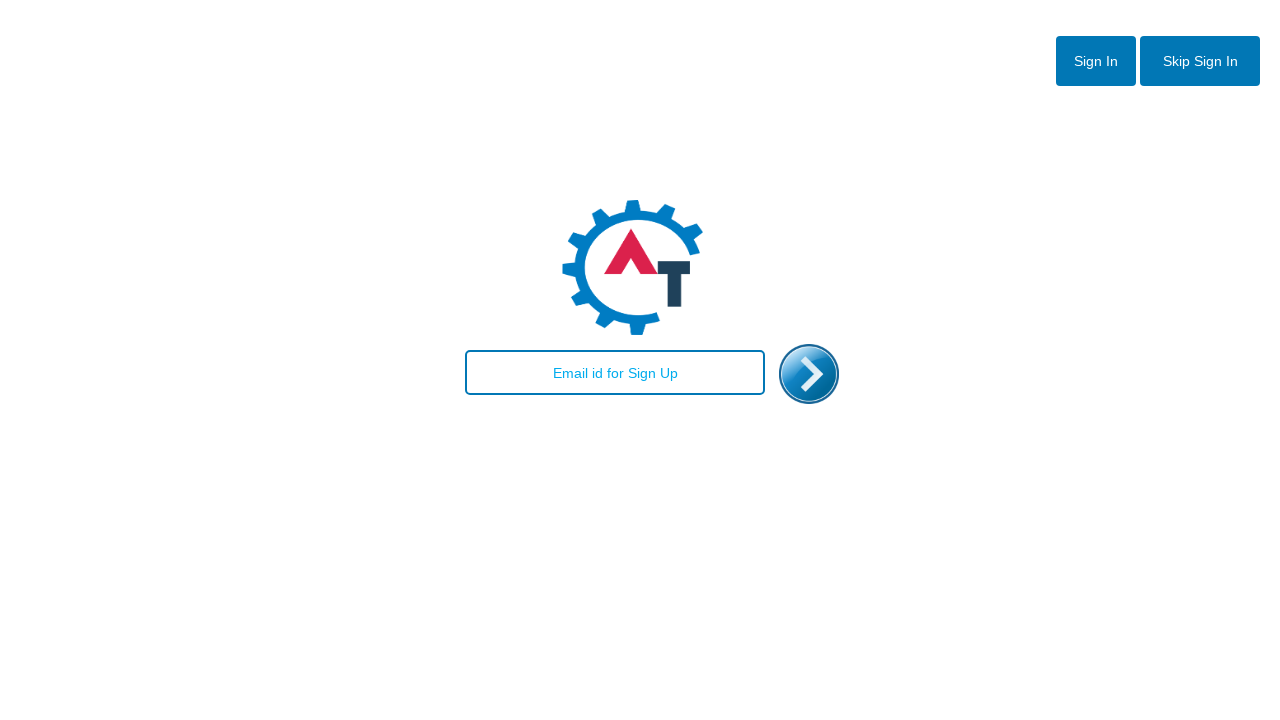

Clicked the enter image element at (809, 374) on xpath=//*[@id='enterimg']
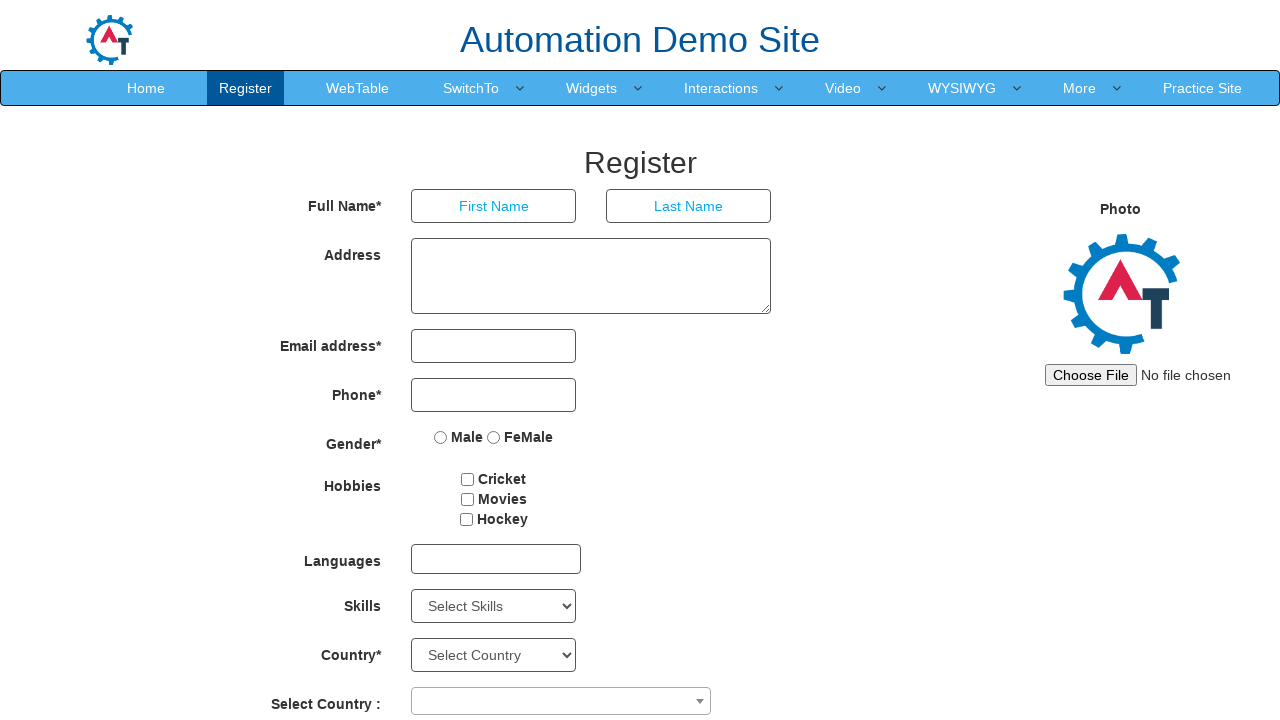

Country dropdown became visible
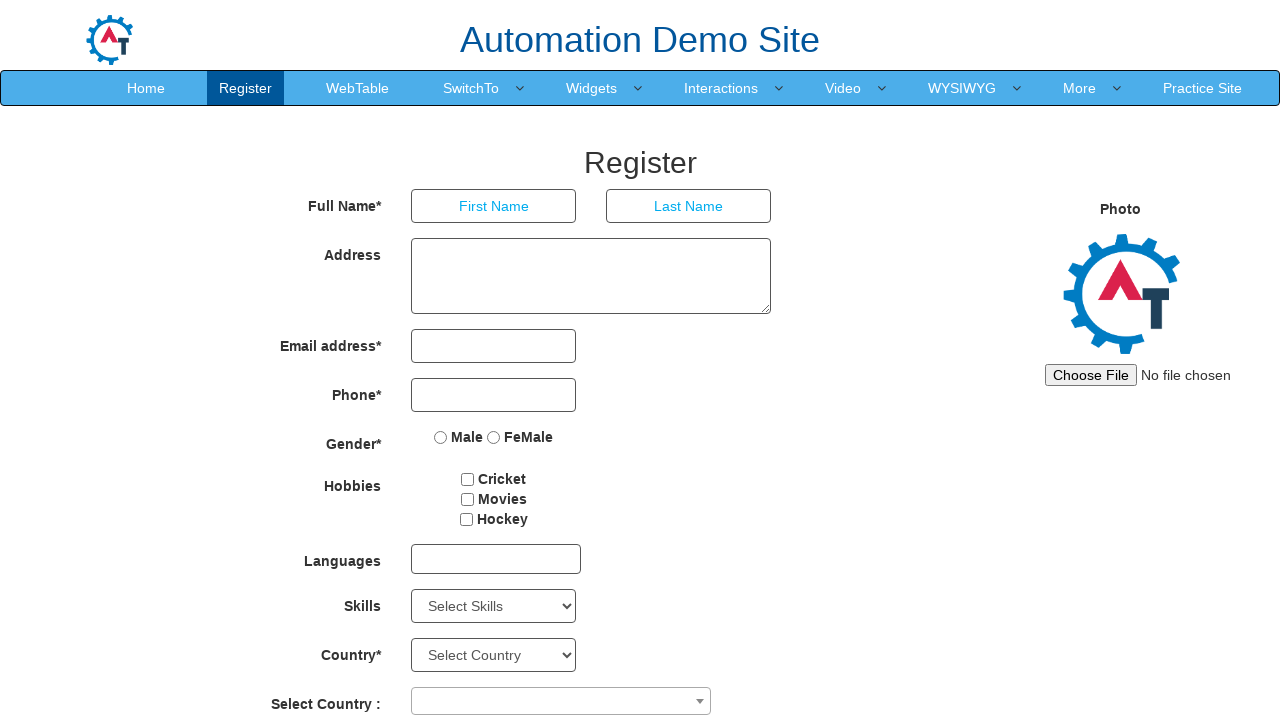

Selected 'United States of America' from the country dropdown on select#country
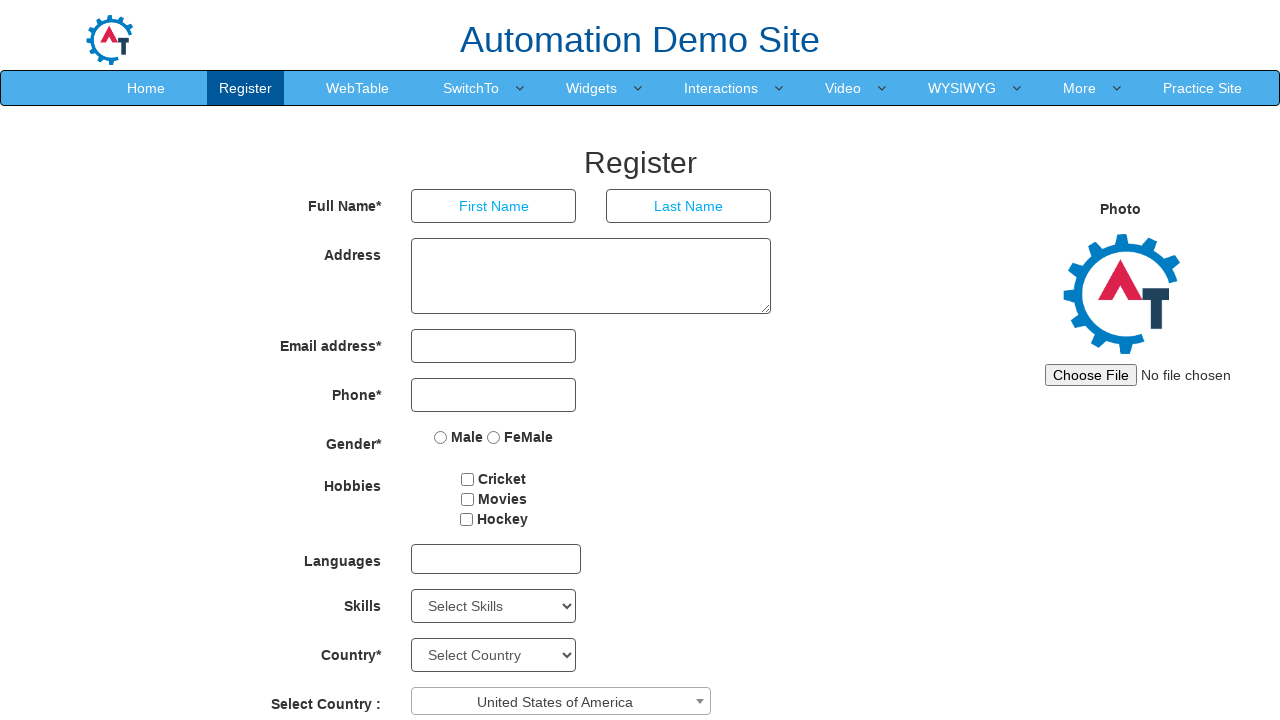

Verified that the country dropdown selection was successful
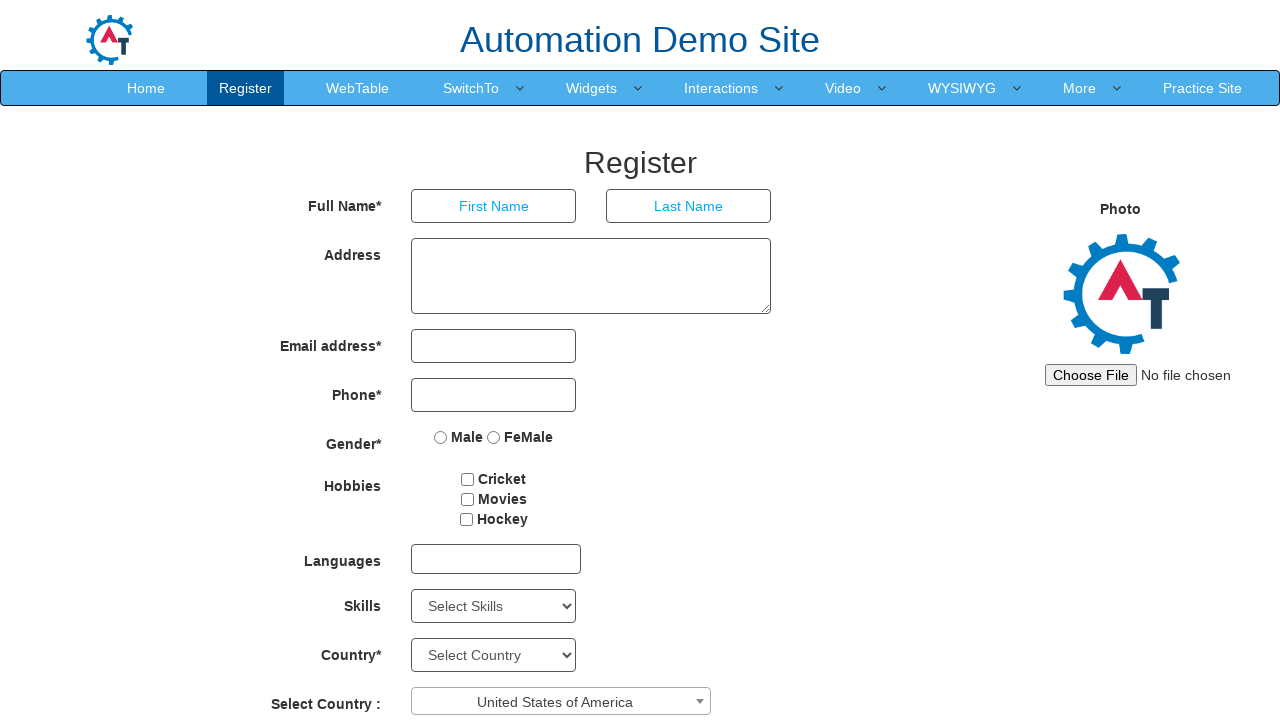

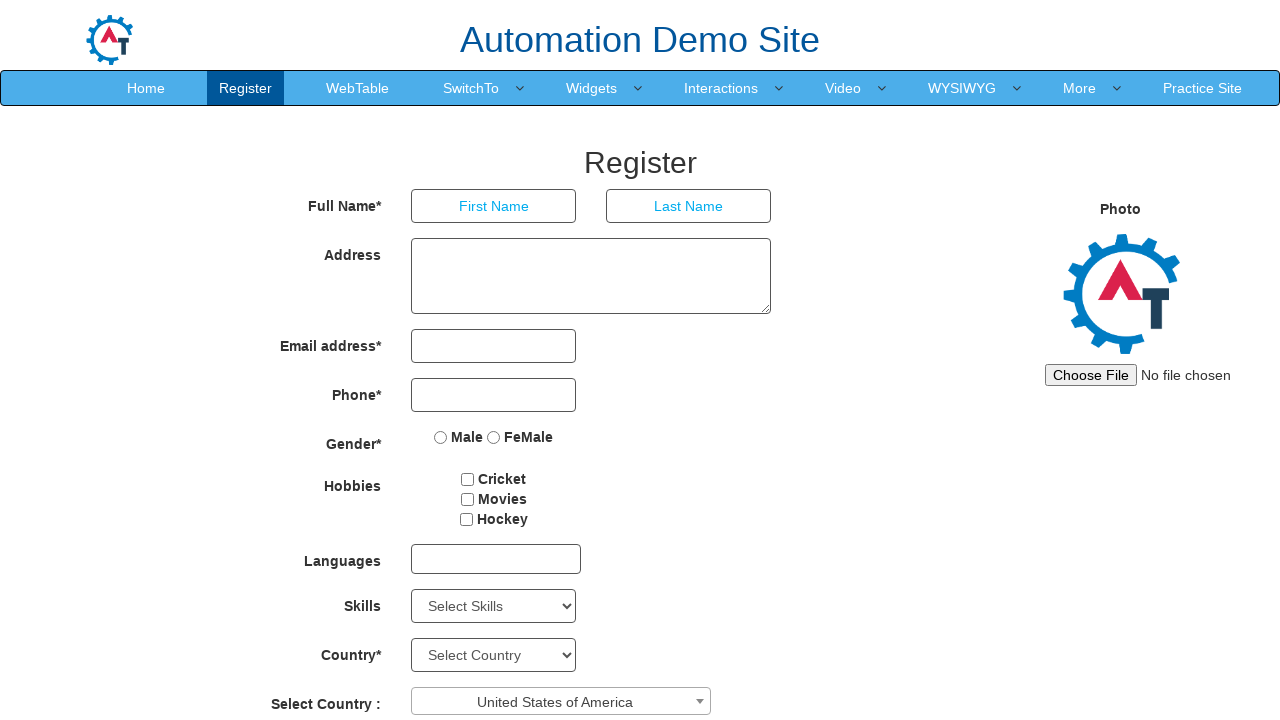